Tests toggle-all to complete all active tasks while in Completed filter

Starting URL: https://todomvc4tasj.herokuapp.com/

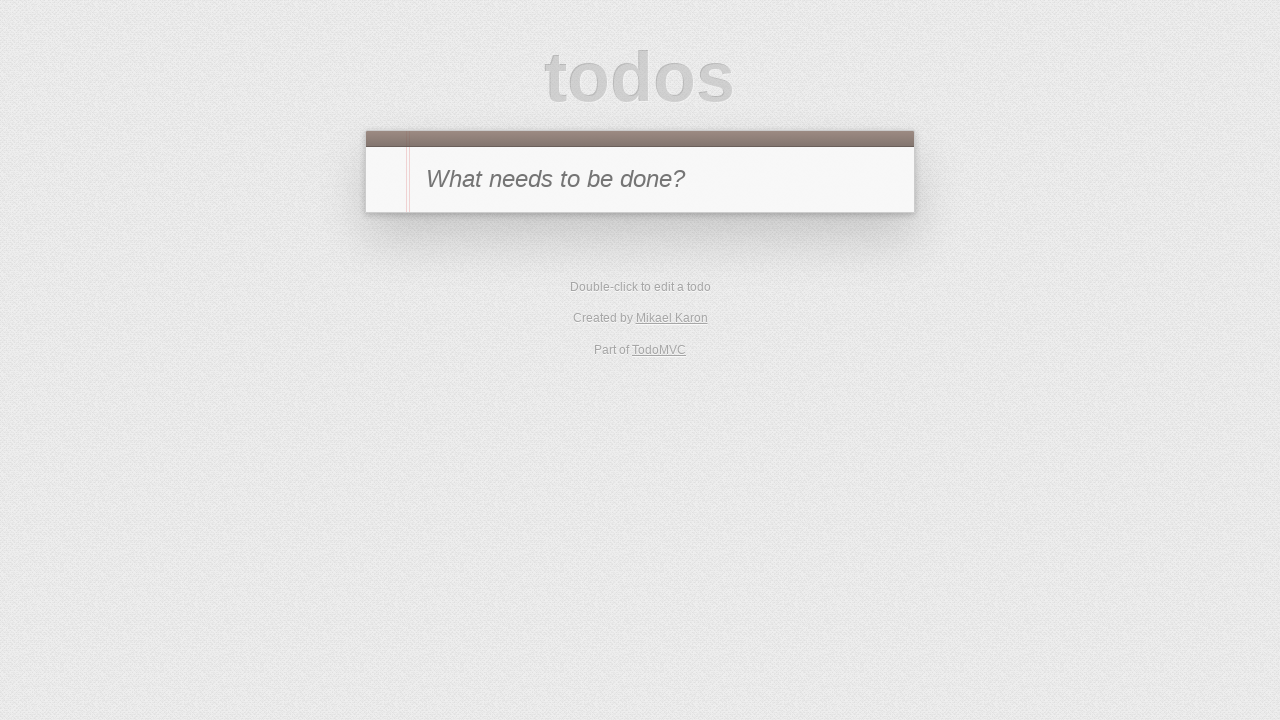

Set localStorage with two active tasks
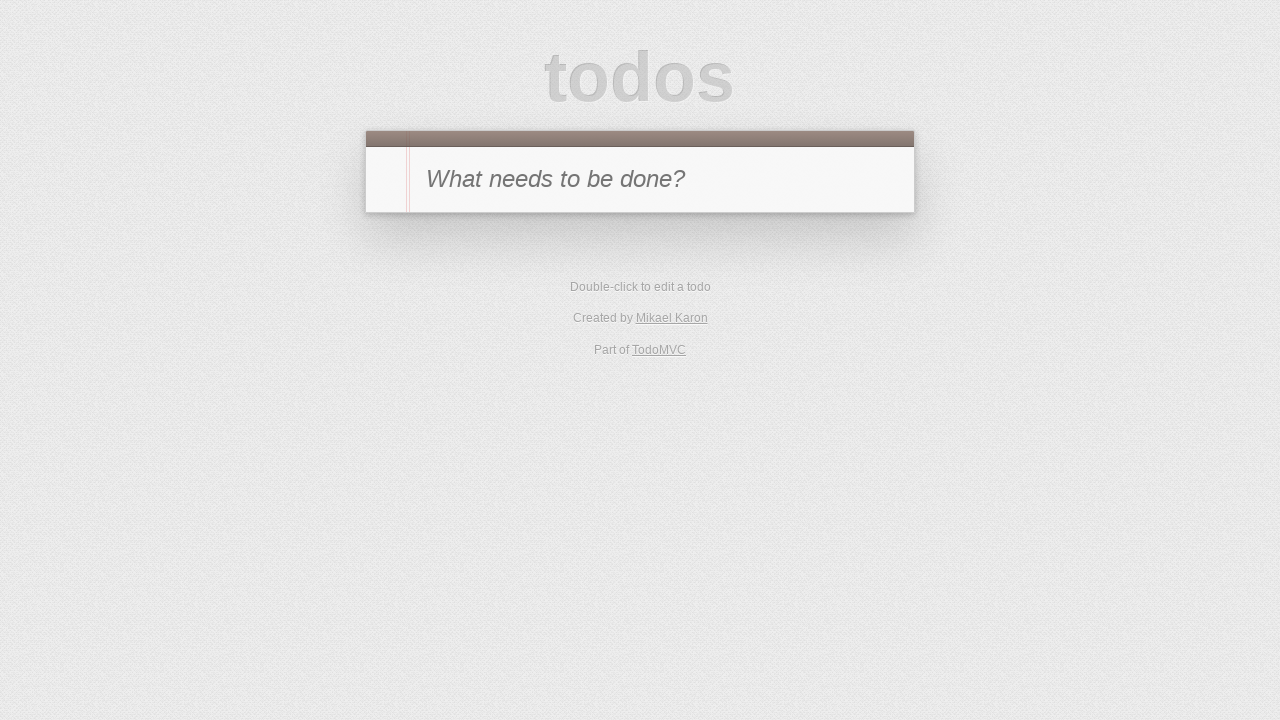

Reloaded page to load tasks from localStorage
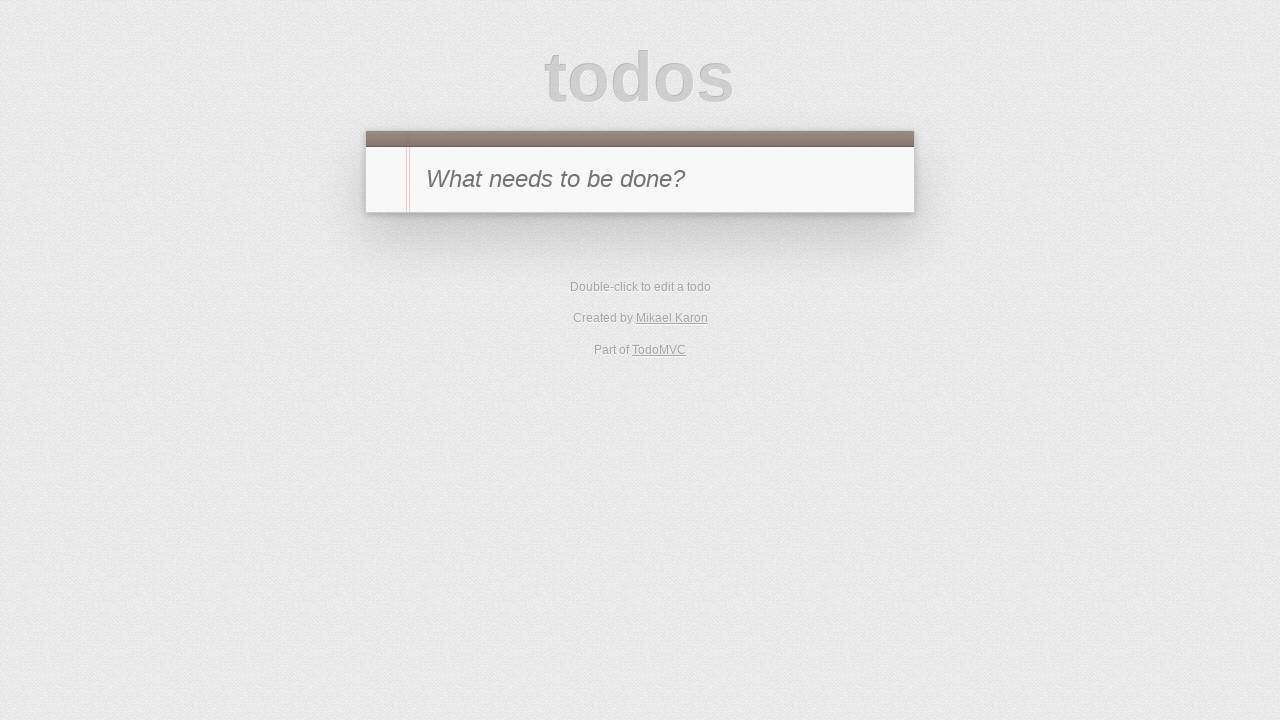

Clicked on Completed filter at (676, 351) on text=Completed
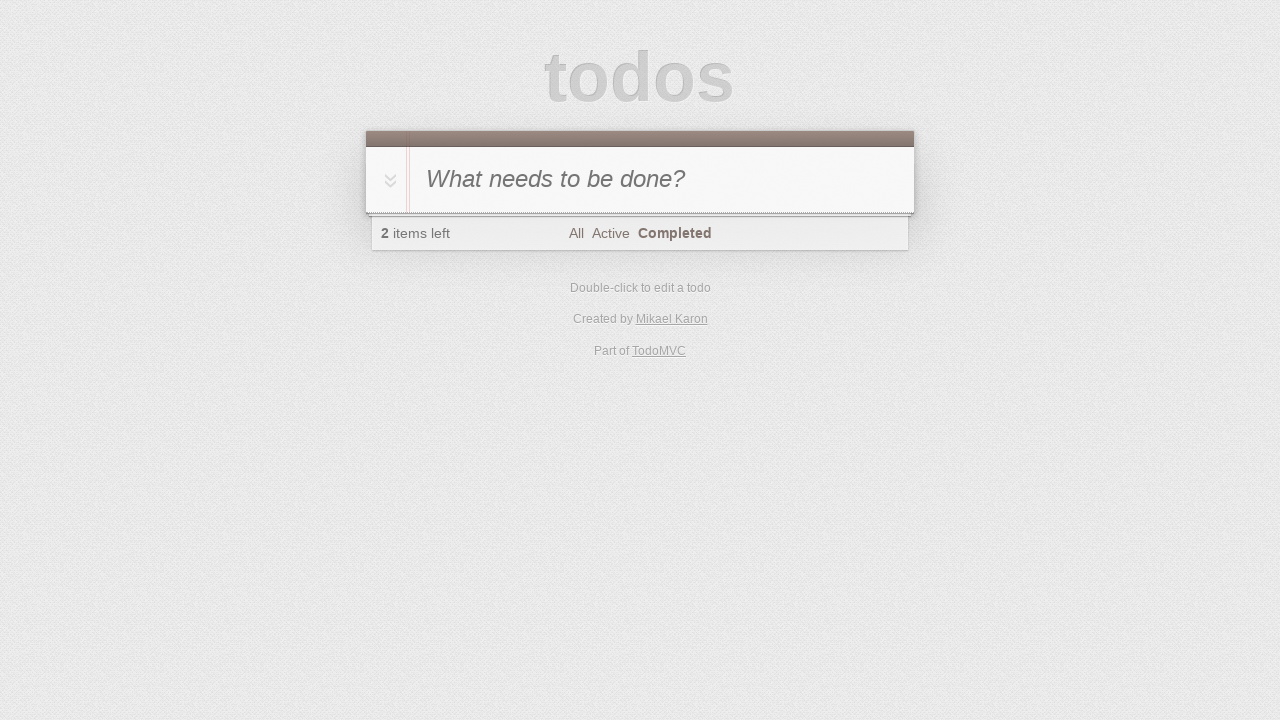

Clicked toggle-all checkbox to complete all tasks at (388, 180) on #toggle-all
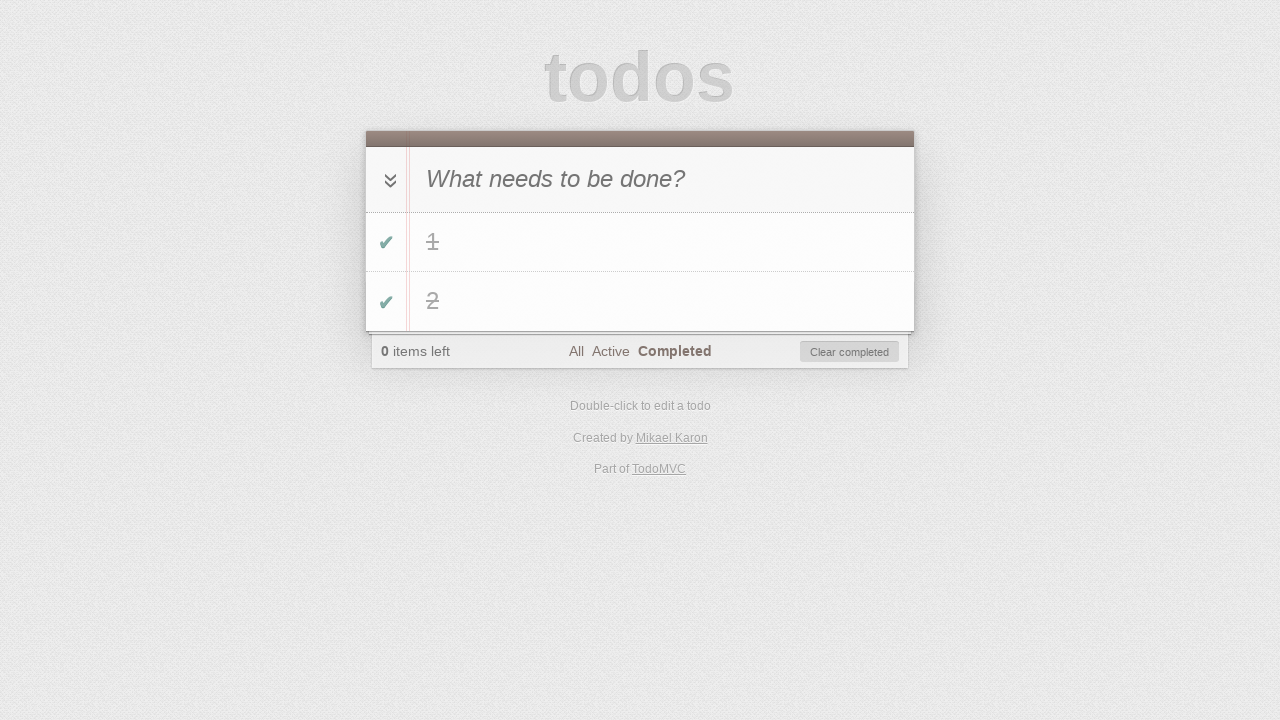

Verified task '1' is visible in todo list
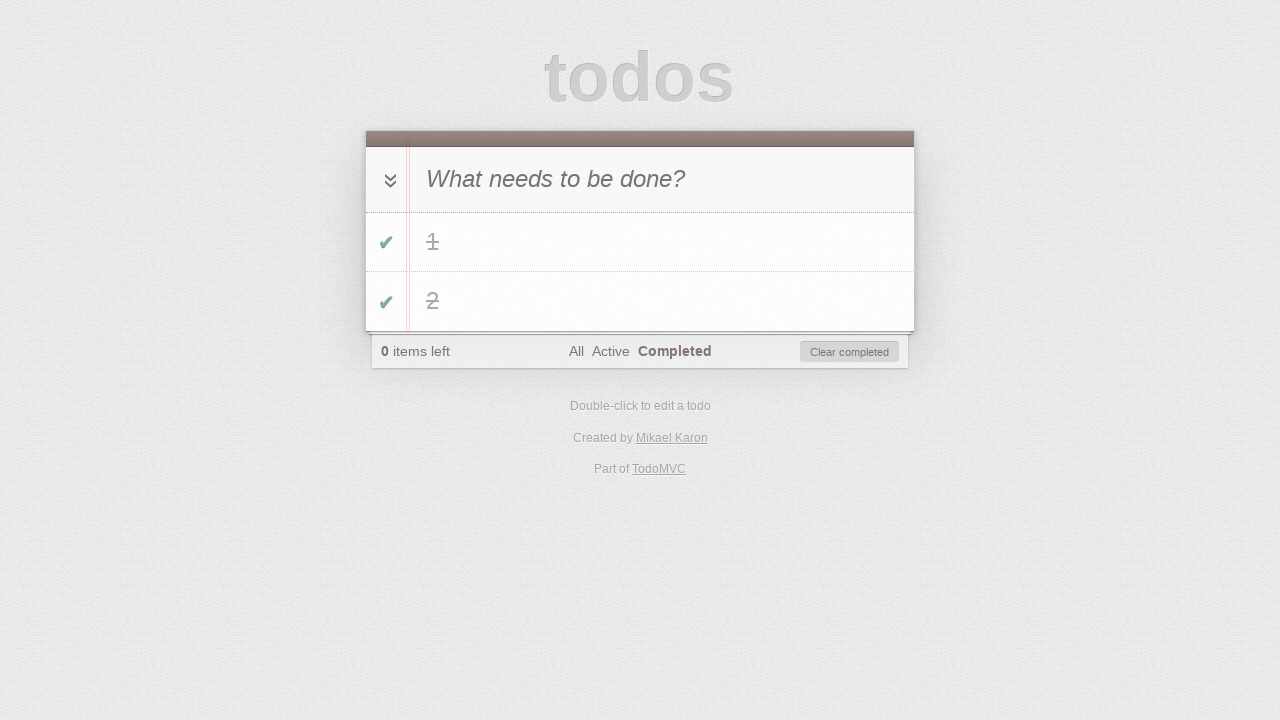

Verified task '2' is visible in todo list
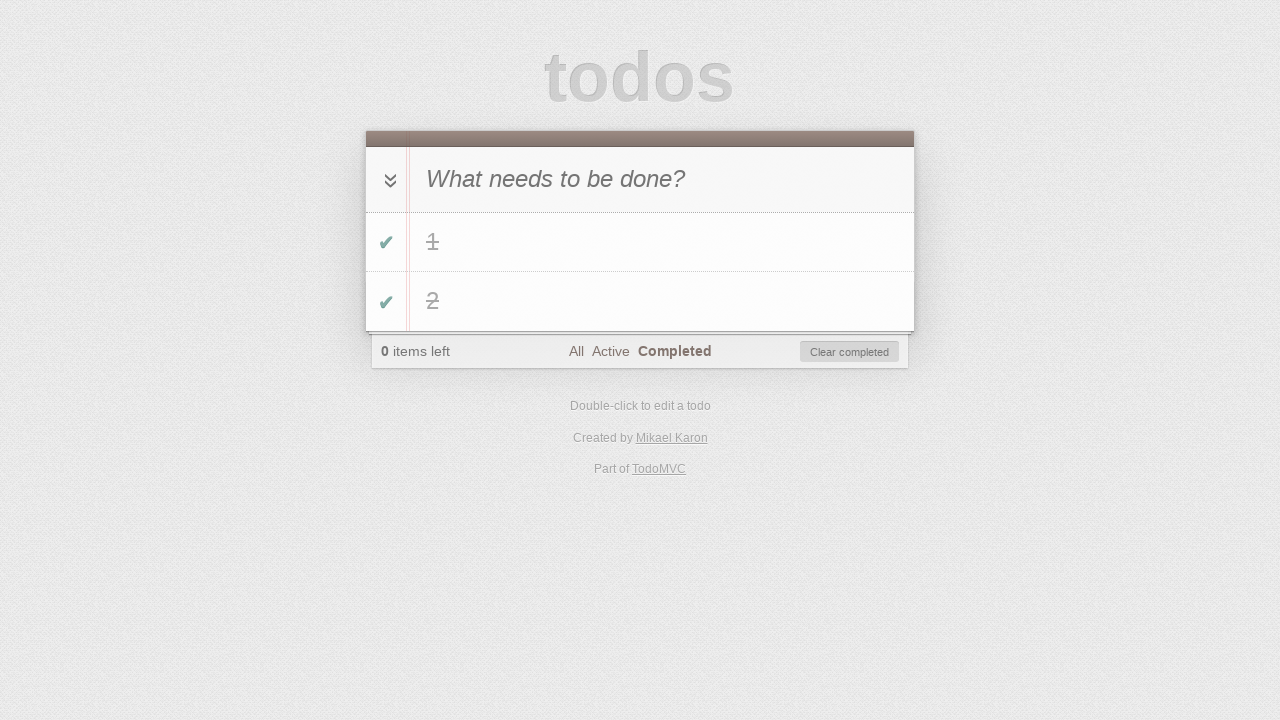

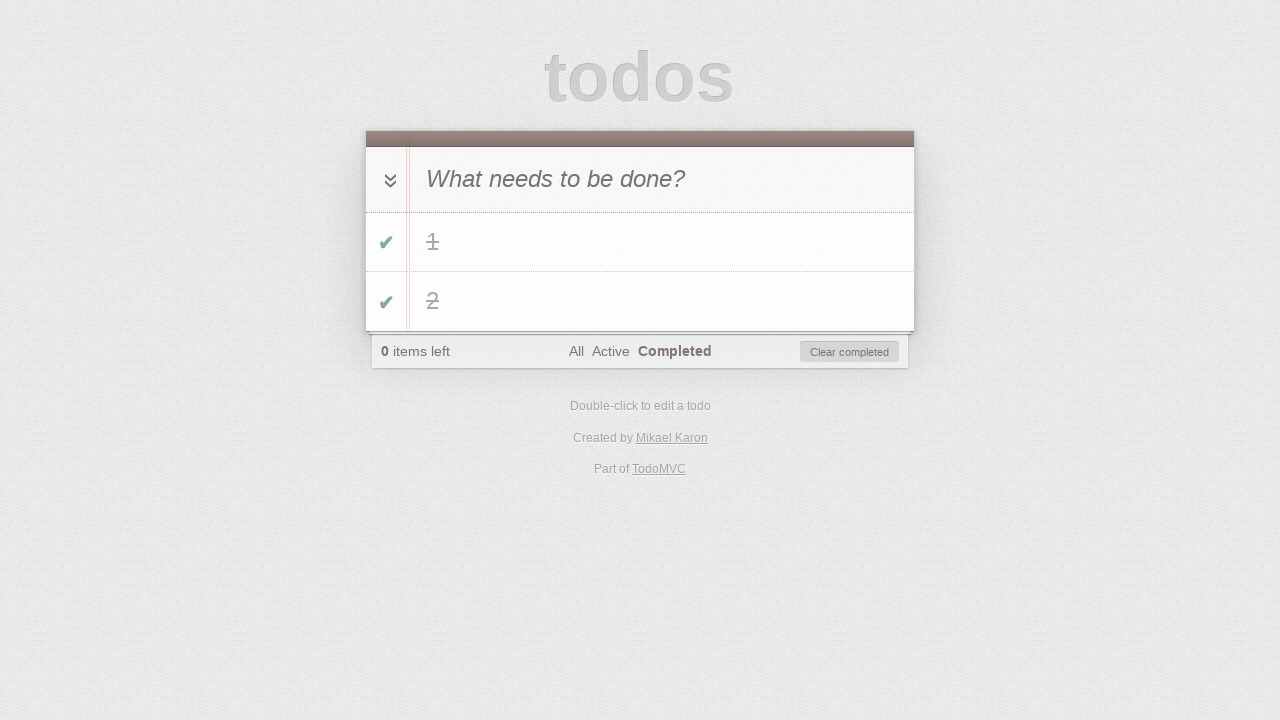